Reads two numbers from the page, calculates their sum, selects the result from a dropdown menu, and submits the form

Starting URL: https://suninjuly.github.io/selects1.html

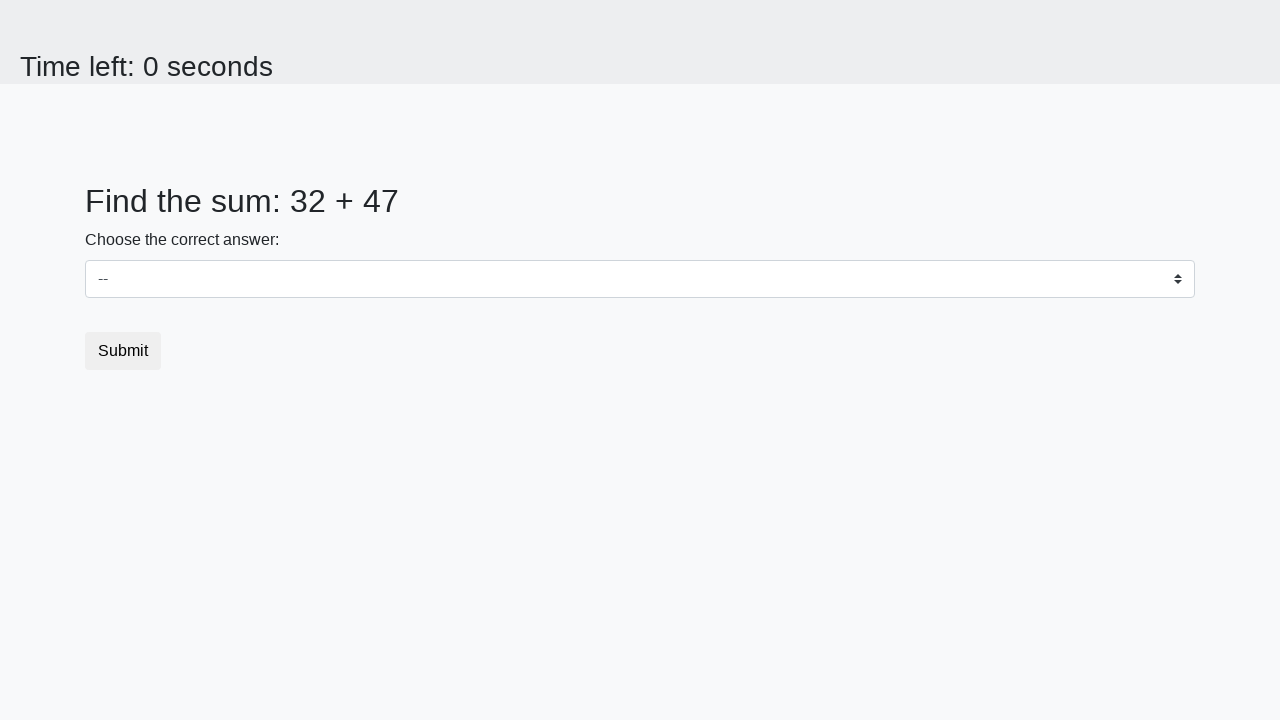

Read first number from page element #num1
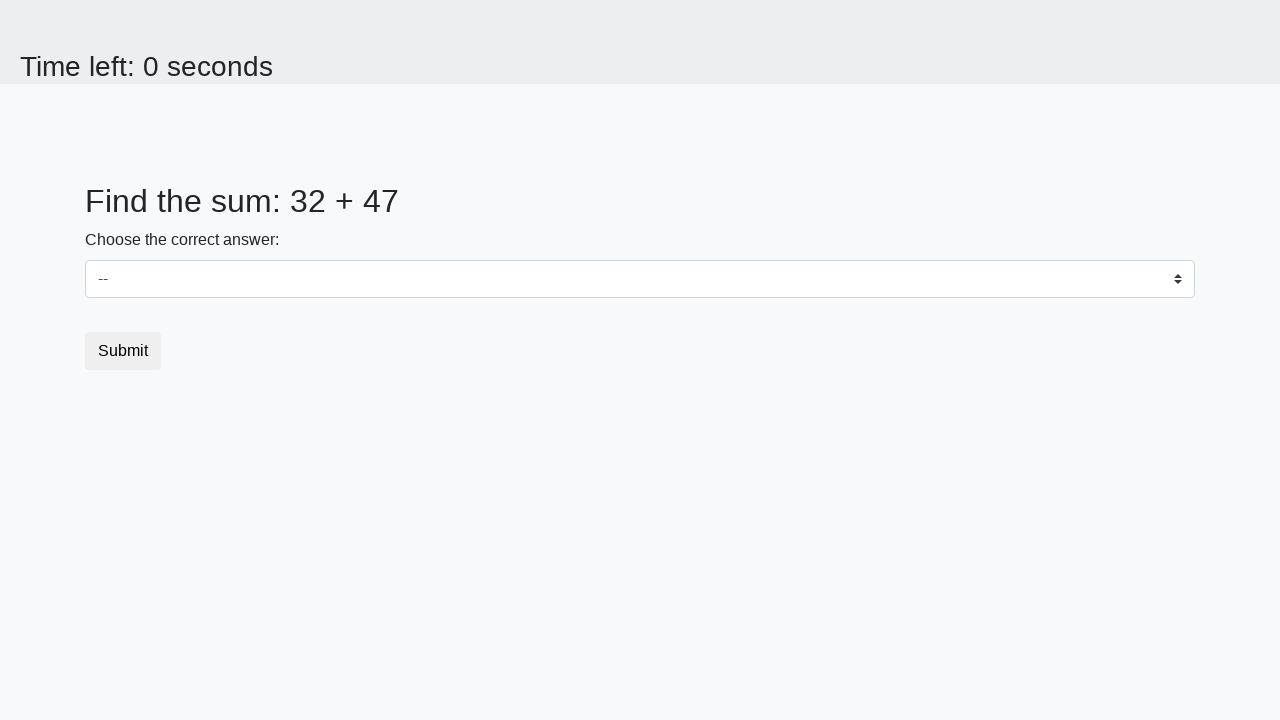

Read second number from page element #num2
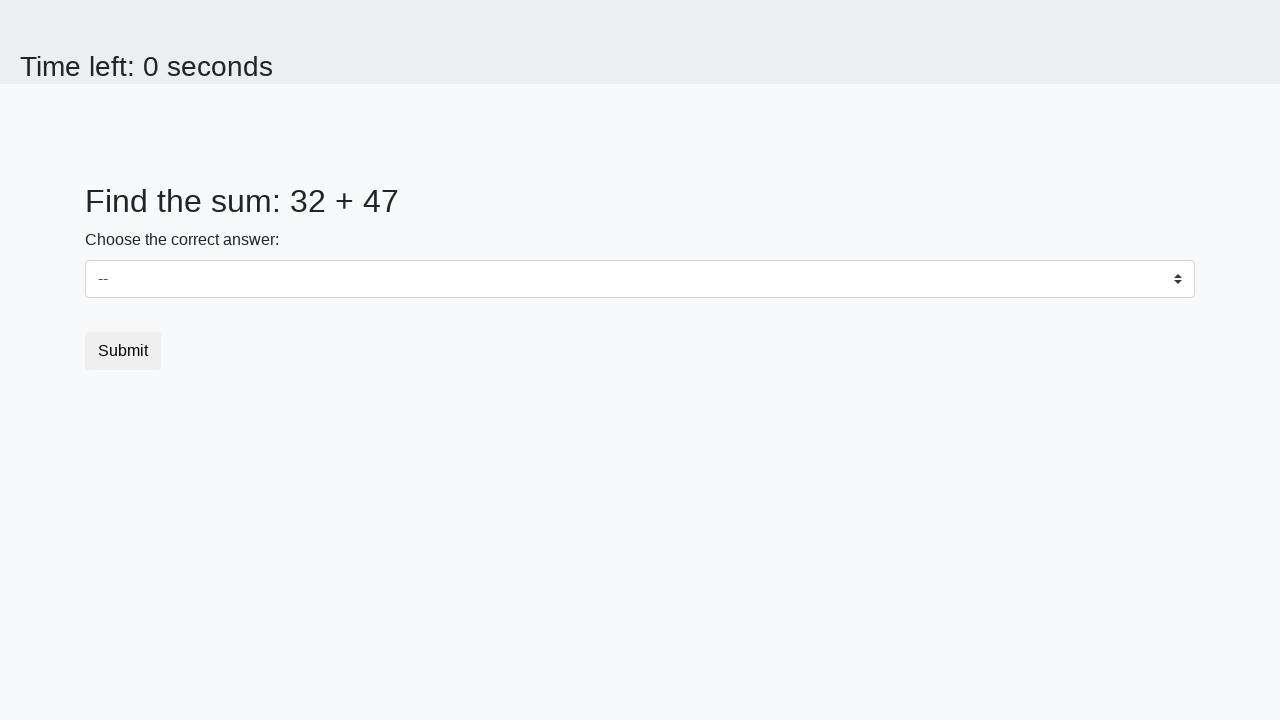

Calculated sum of 32 + 47 = 79
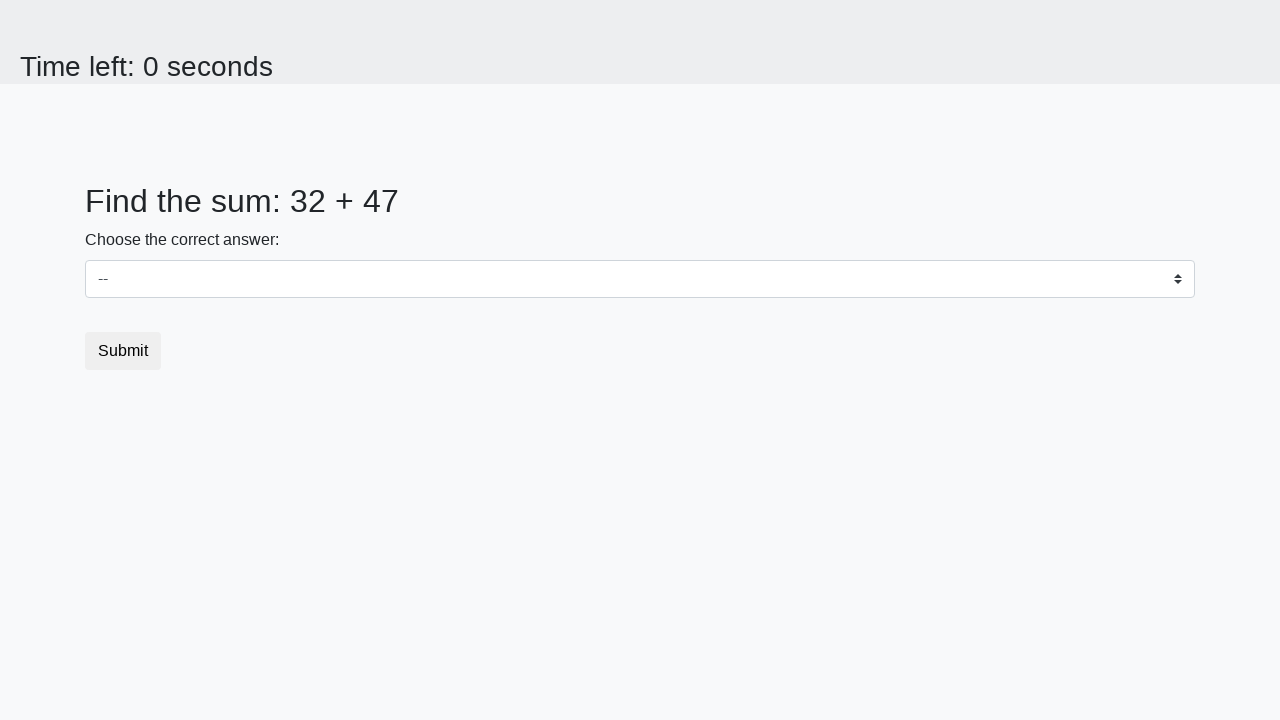

Selected calculated result '79' from dropdown menu on #dropdown
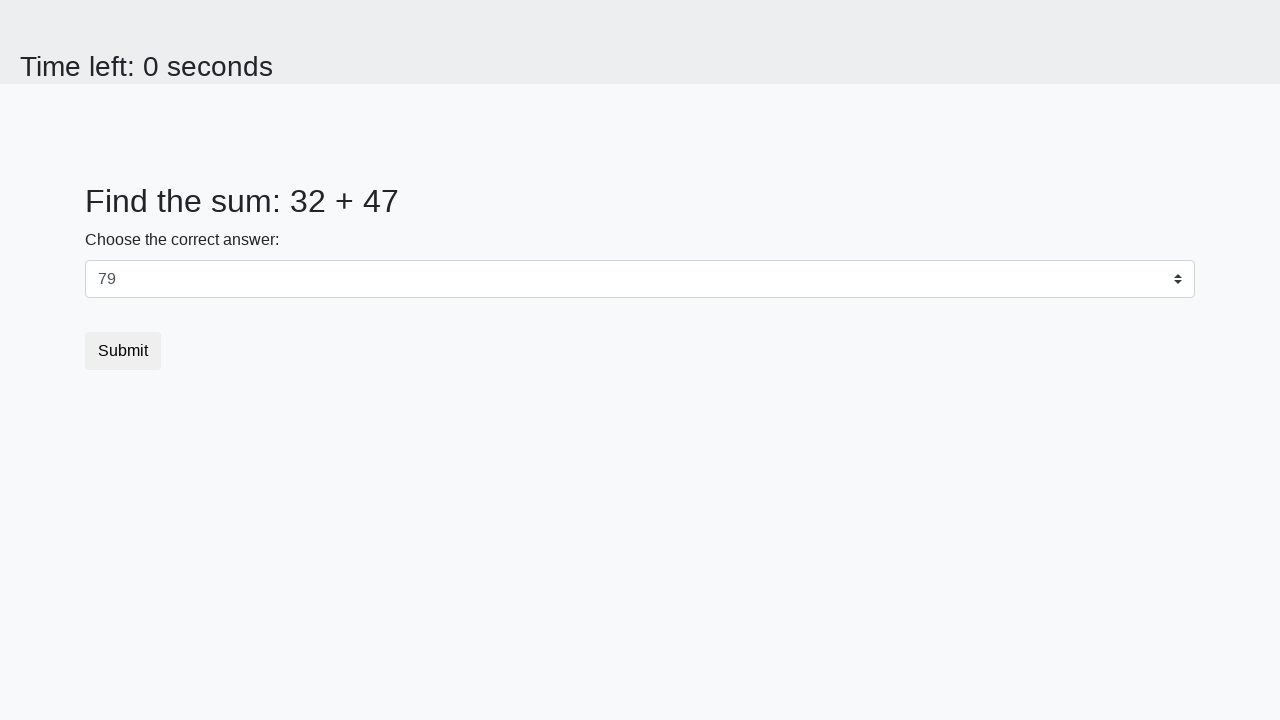

Clicked submit button to submit the form at (123, 351) on button[type="submit"]
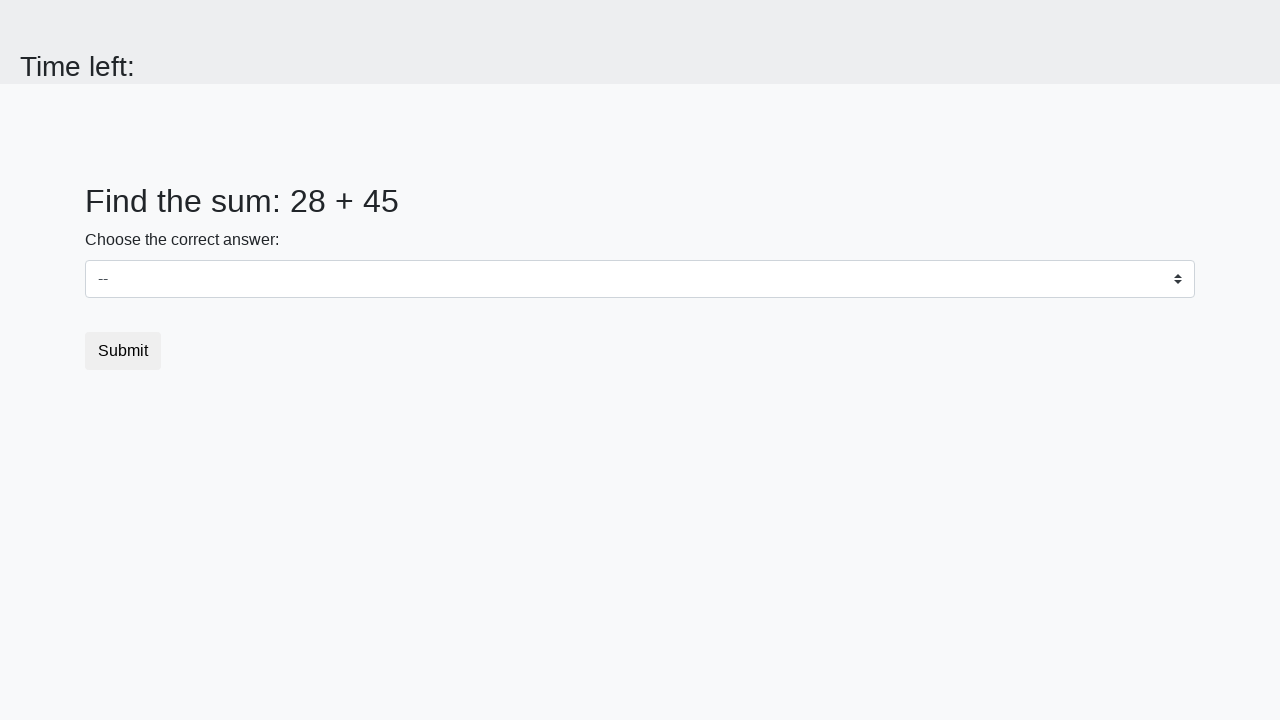

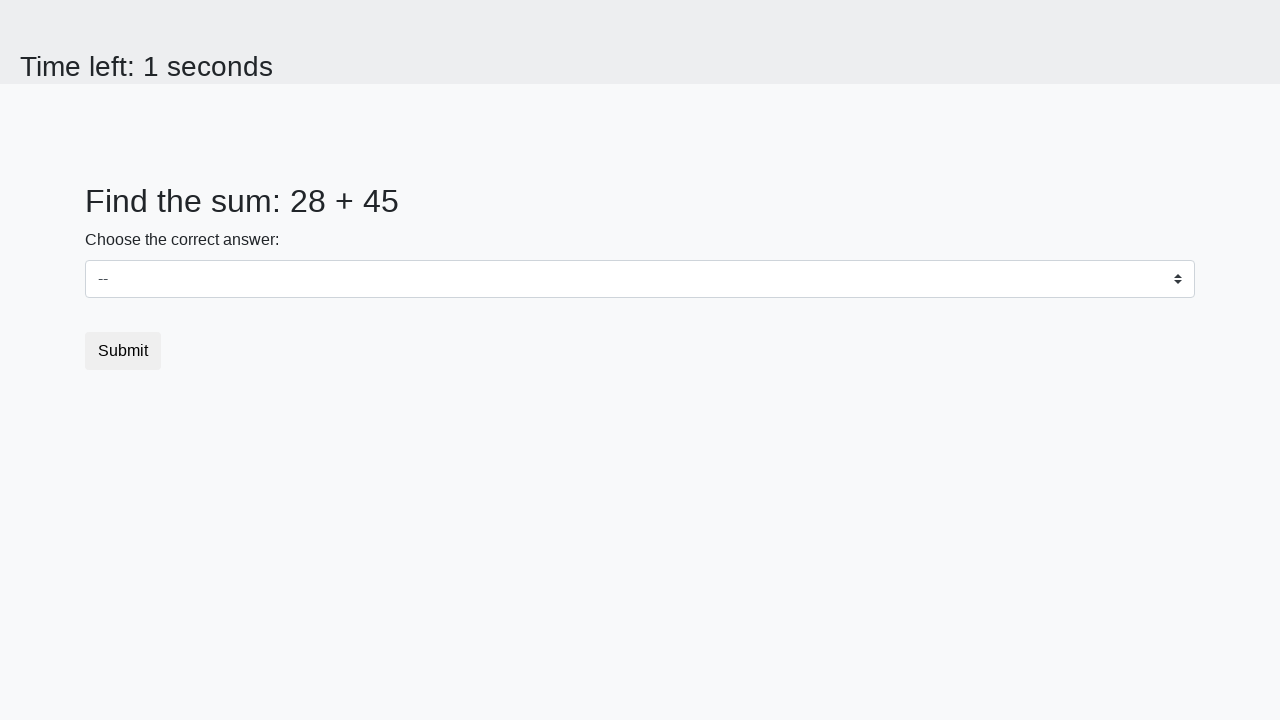